Tests the textbox input form on DemoQA by navigating to Elements section, filling in username, email, and address fields, then submitting the form.

Starting URL: https://demoqa.com

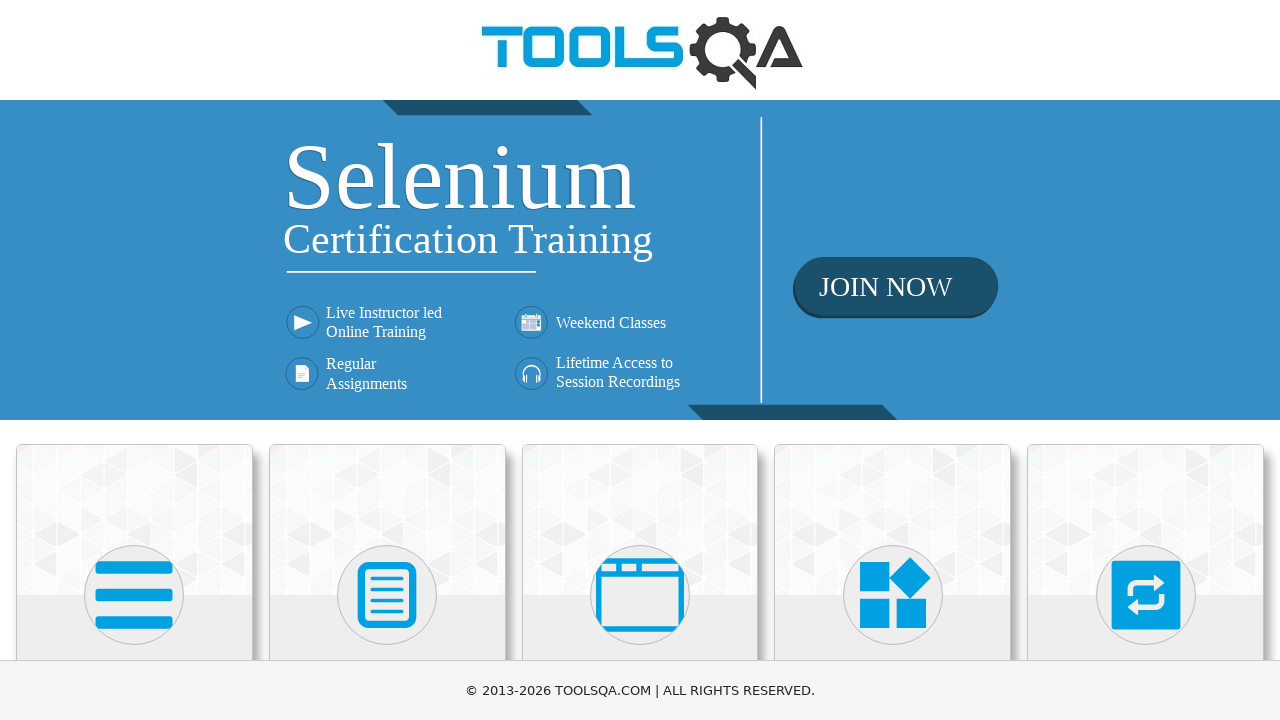

Clicked on Elements card at (134, 520) on .card.mt-4.top-card >> nth=0
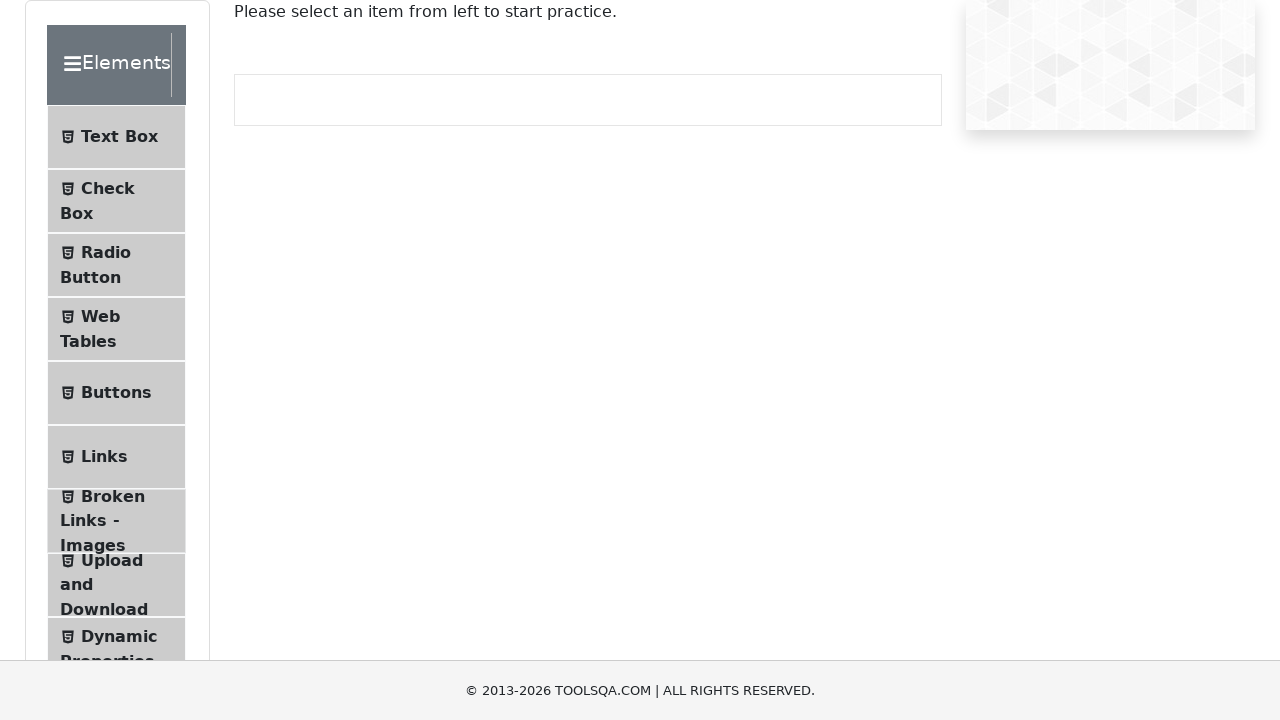

Clicked on Text Box menu item at (116, 137) on #item-0
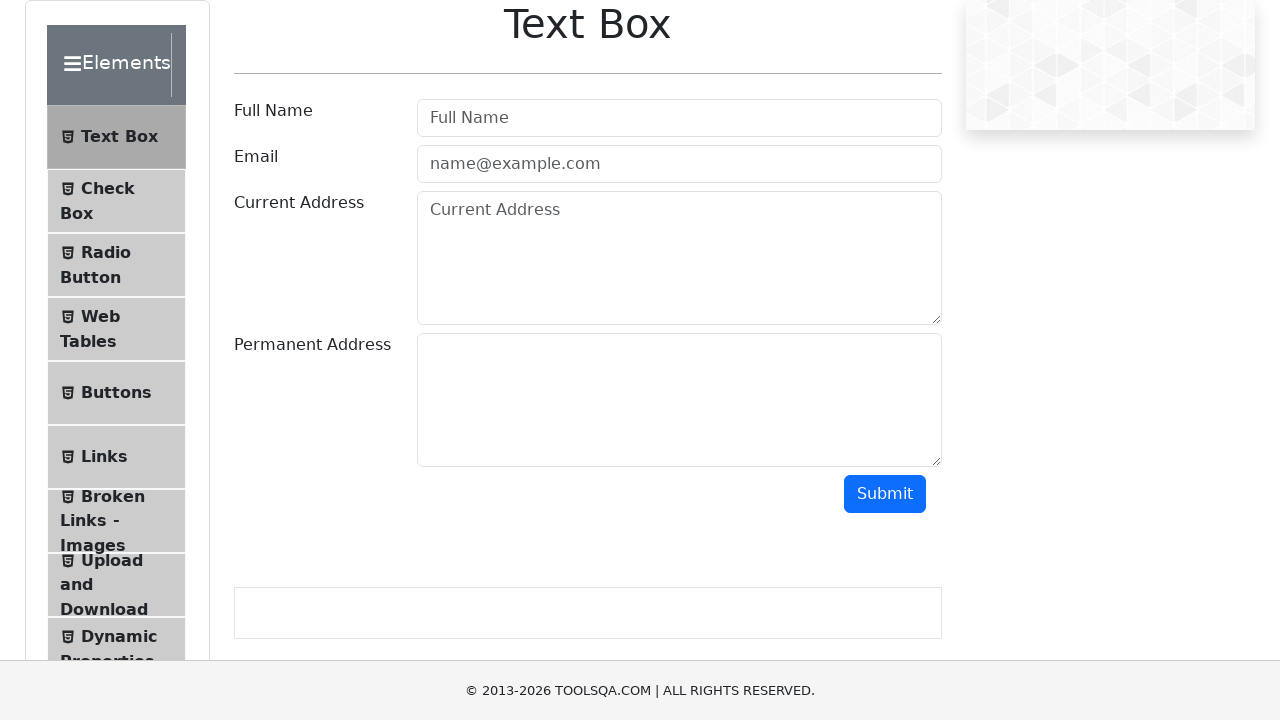

Filled username field with 'JohnDoe123' on #userName
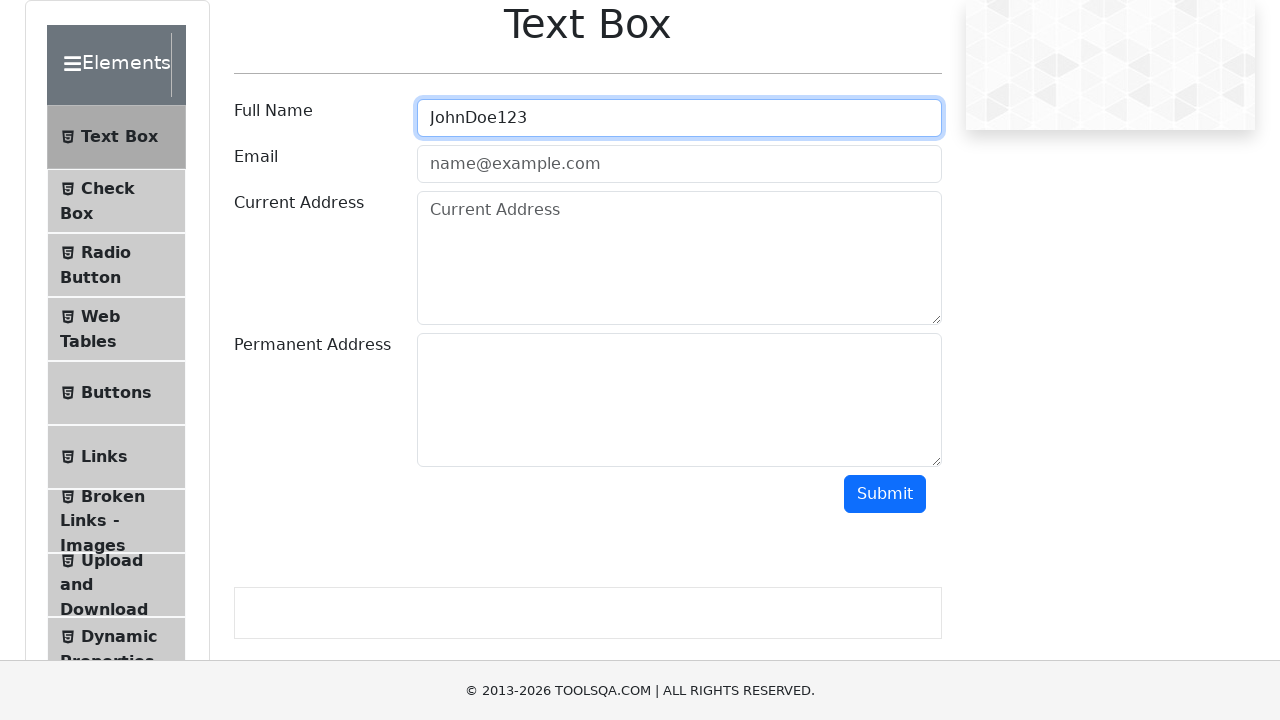

Filled email field with 'johndoe@example.com' on #userEmail
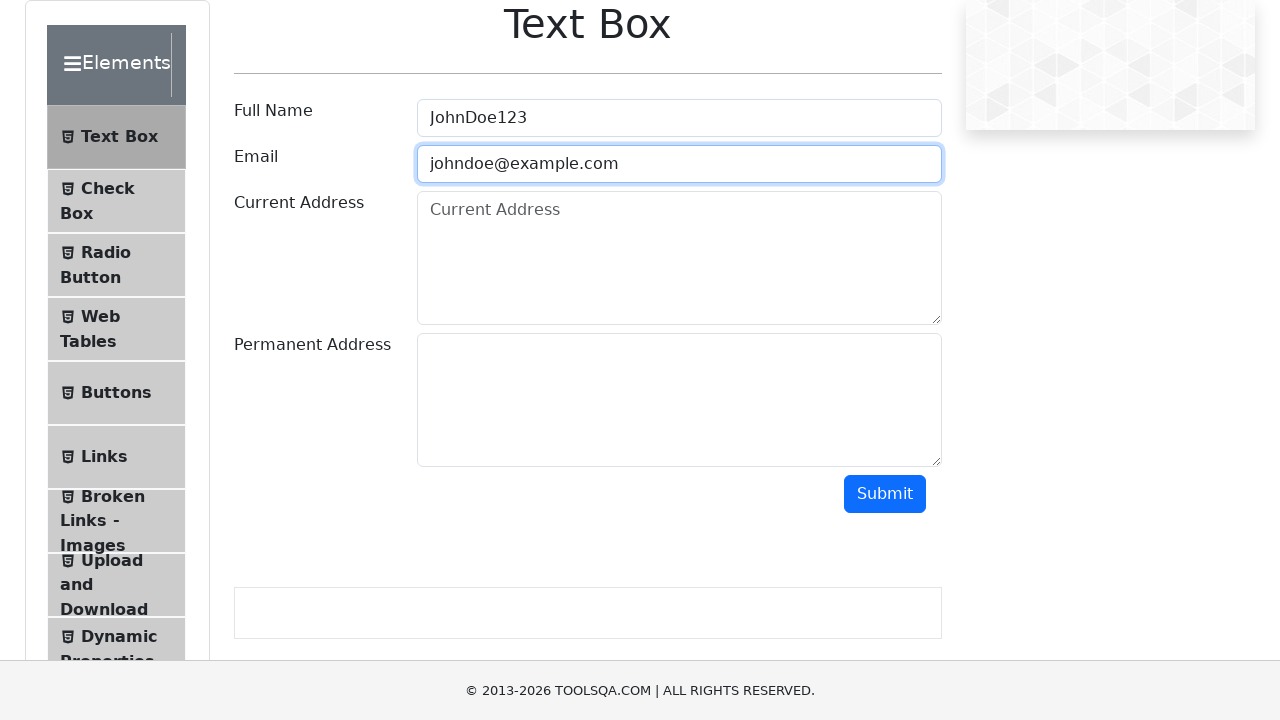

Filled current address field with '123 Main Street, New York, NY 10001' on #currentAddress
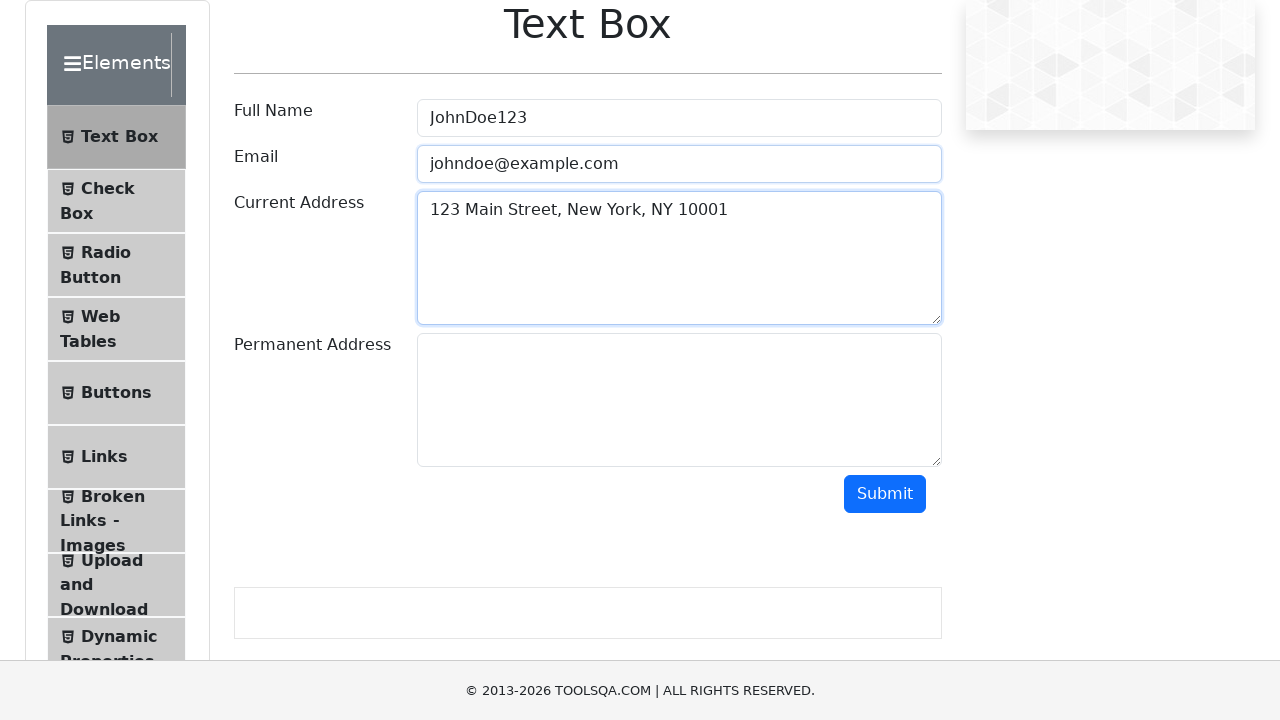

Filled permanent address field with '456 Oak Avenue, Los Angeles, CA 90001' on #permanentAddress
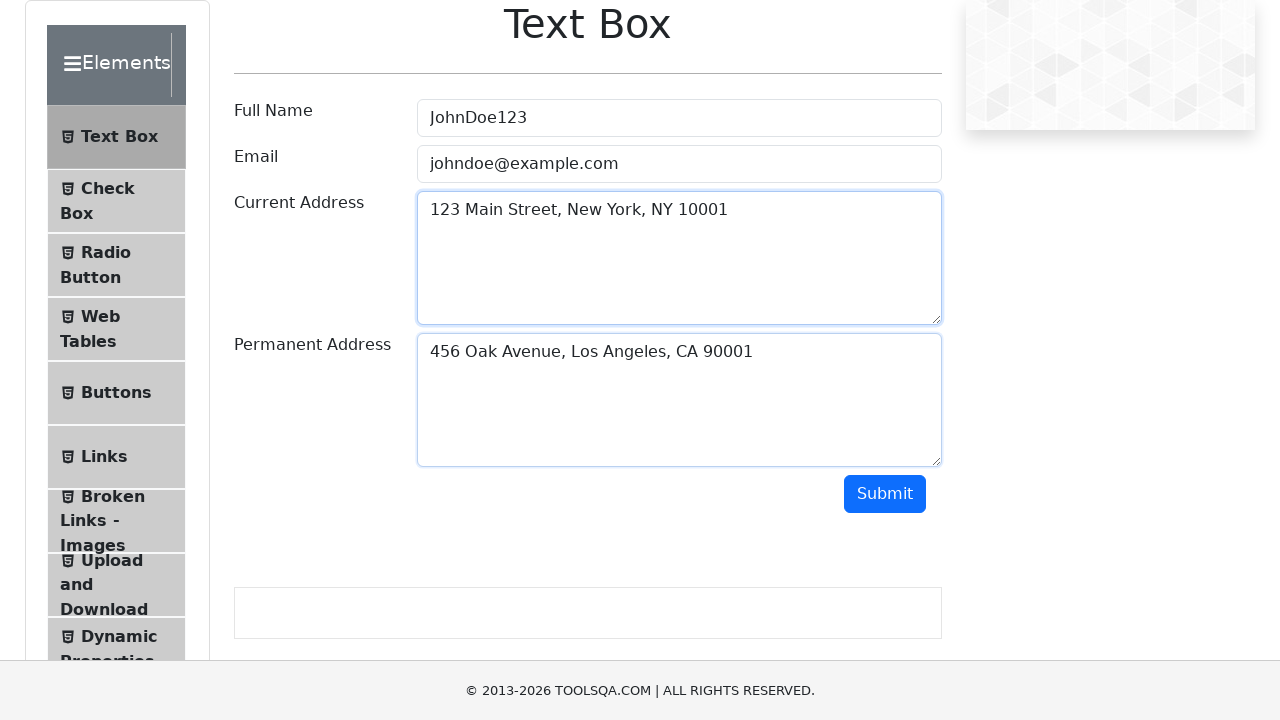

Scrolled submit button into view
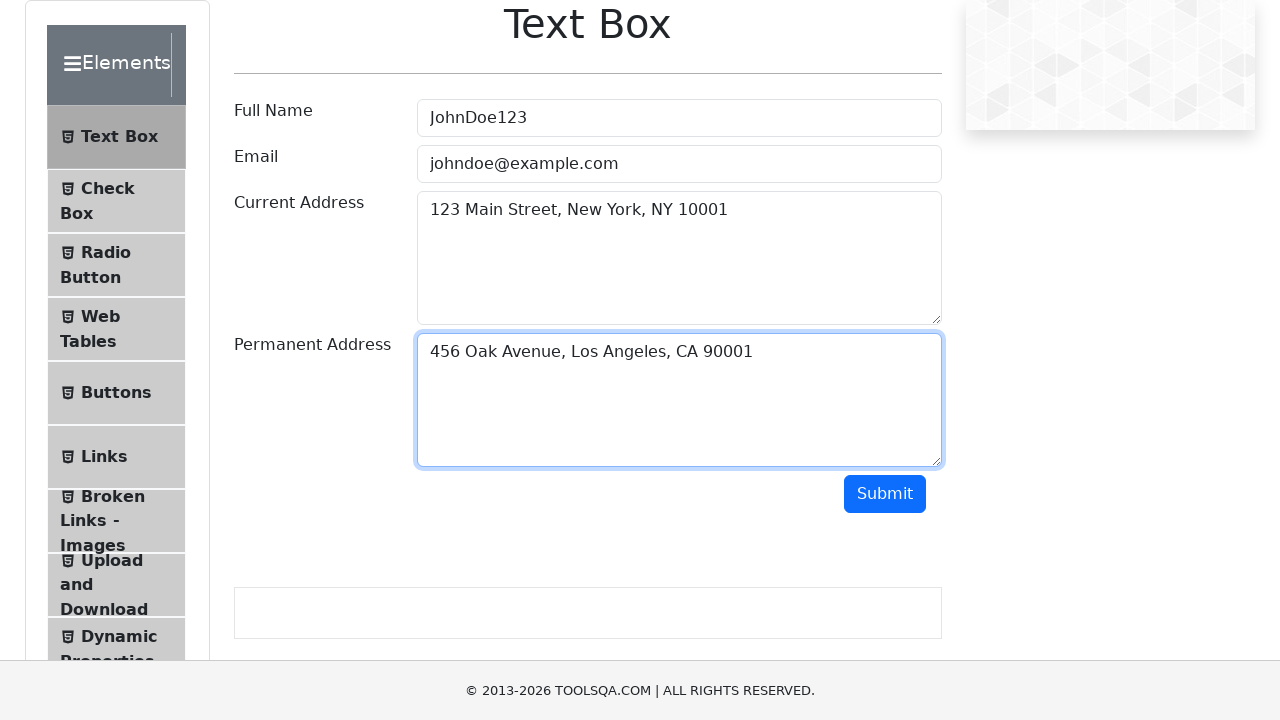

Clicked submit button to submit the form at (885, 494) on #submit
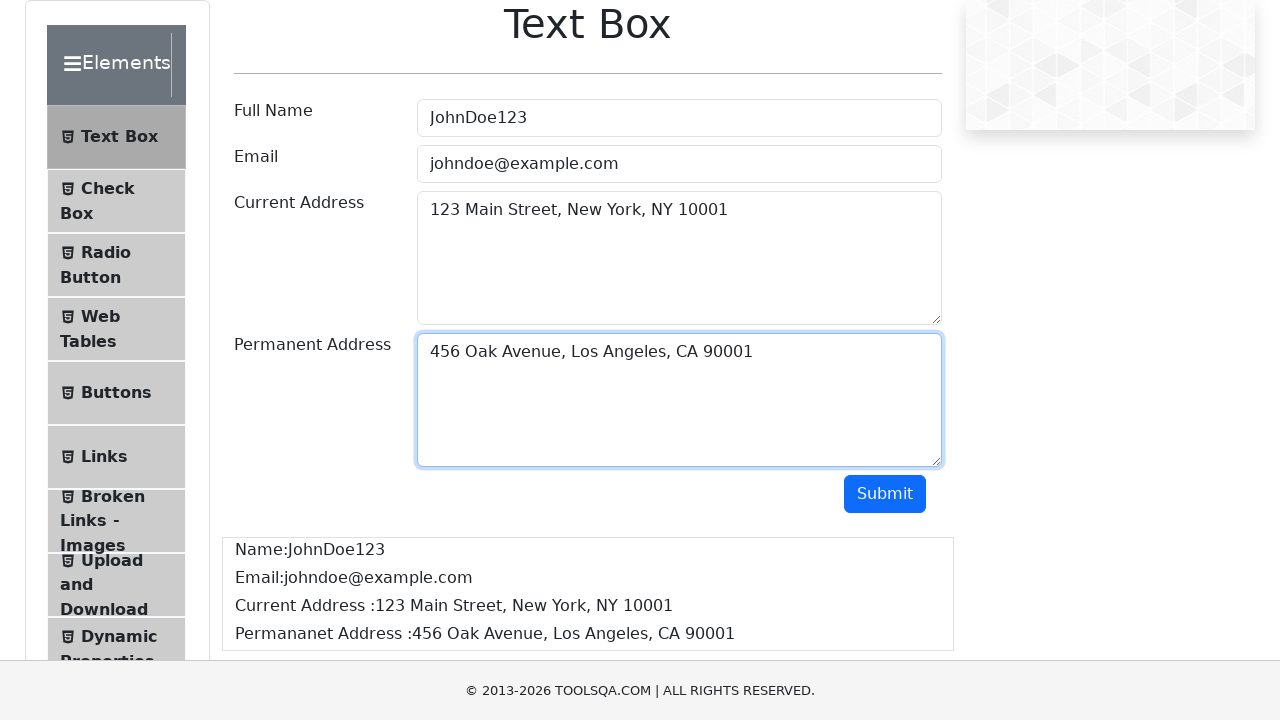

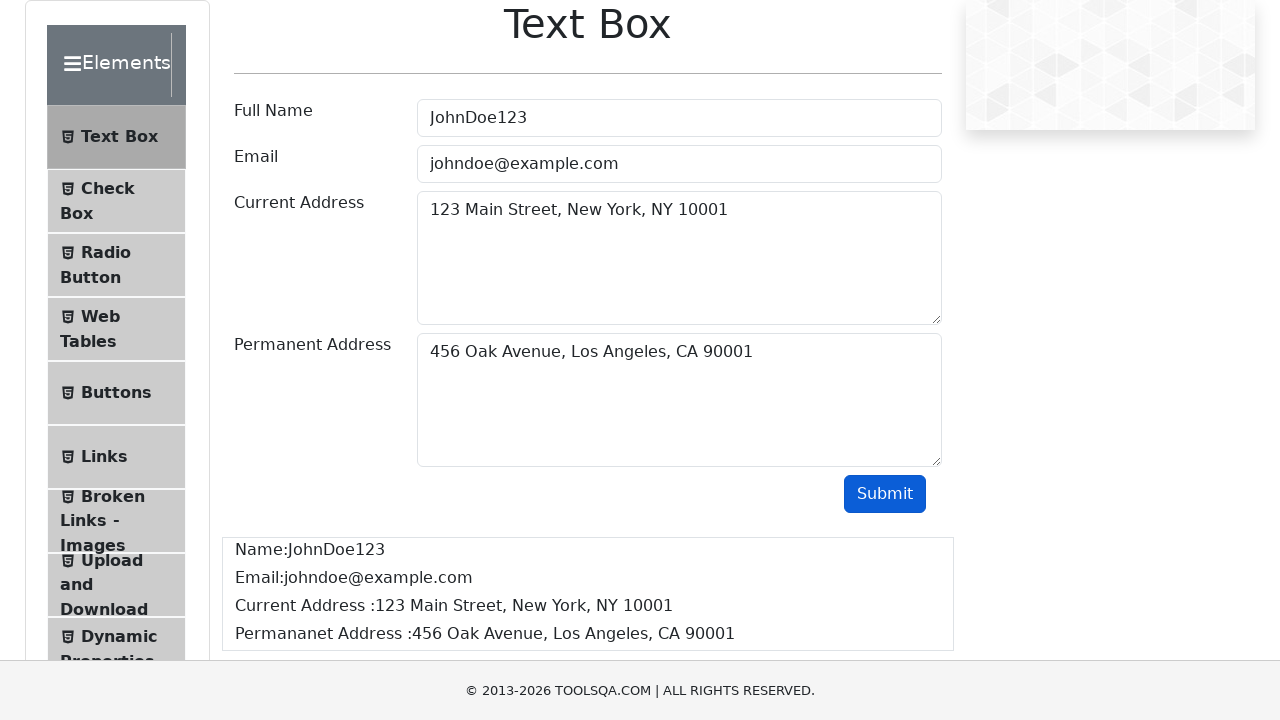